Tests checkbox functionality on LeafGround practice site by clicking on Basic, Ajax, and Java checkboxes, then verifying a disabled checkbox is displayed.

Starting URL: https://www.leafground.com/checkbox.xhtml

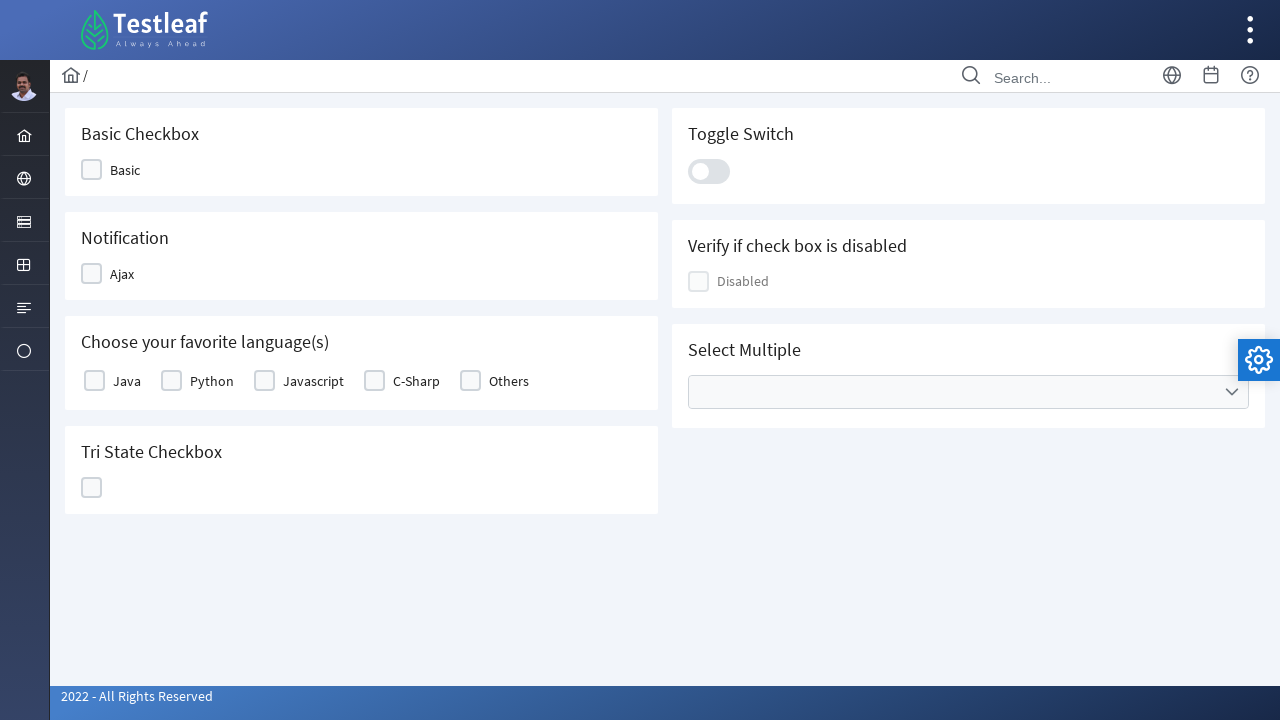

Clicked on 'Basic' checkbox at (125, 170) on xpath=//span[text()='Basic']
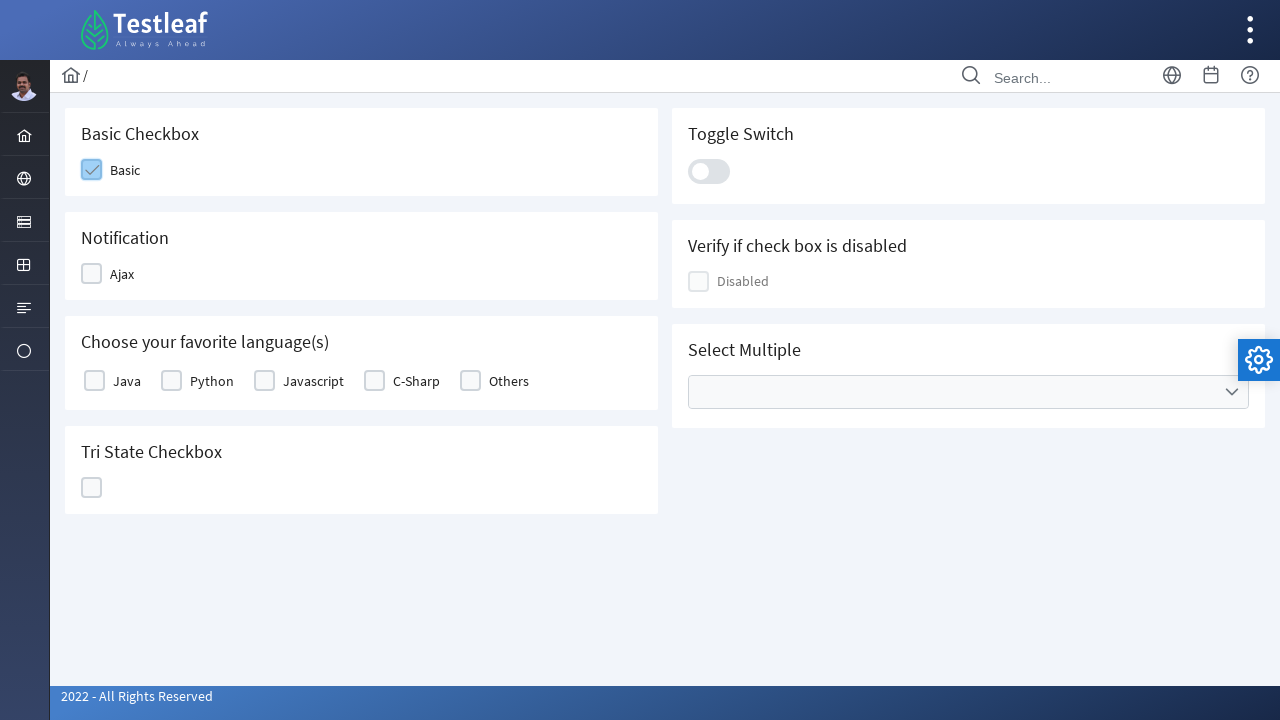

Clicked on 'Ajax' checkbox at (122, 274) on xpath=//span[text()='Ajax']
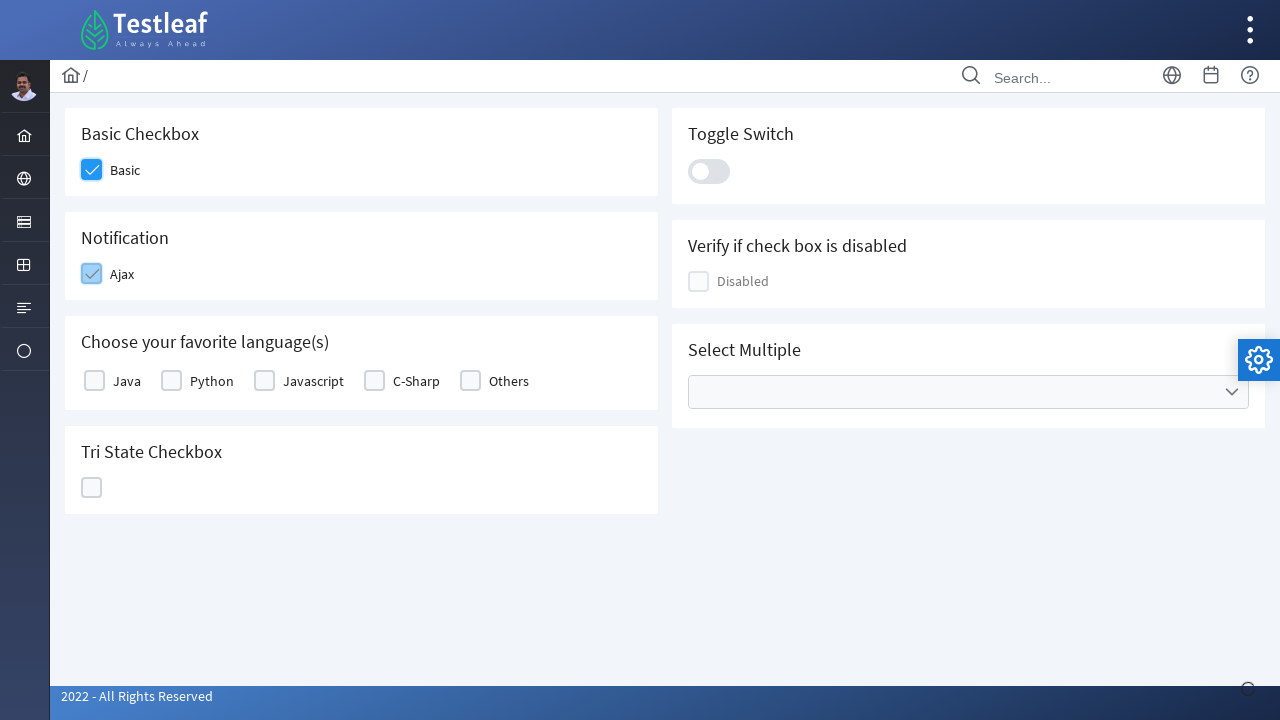

Clicked on 'Java' checkbox at (127, 381) on xpath=//label[text()='Java']
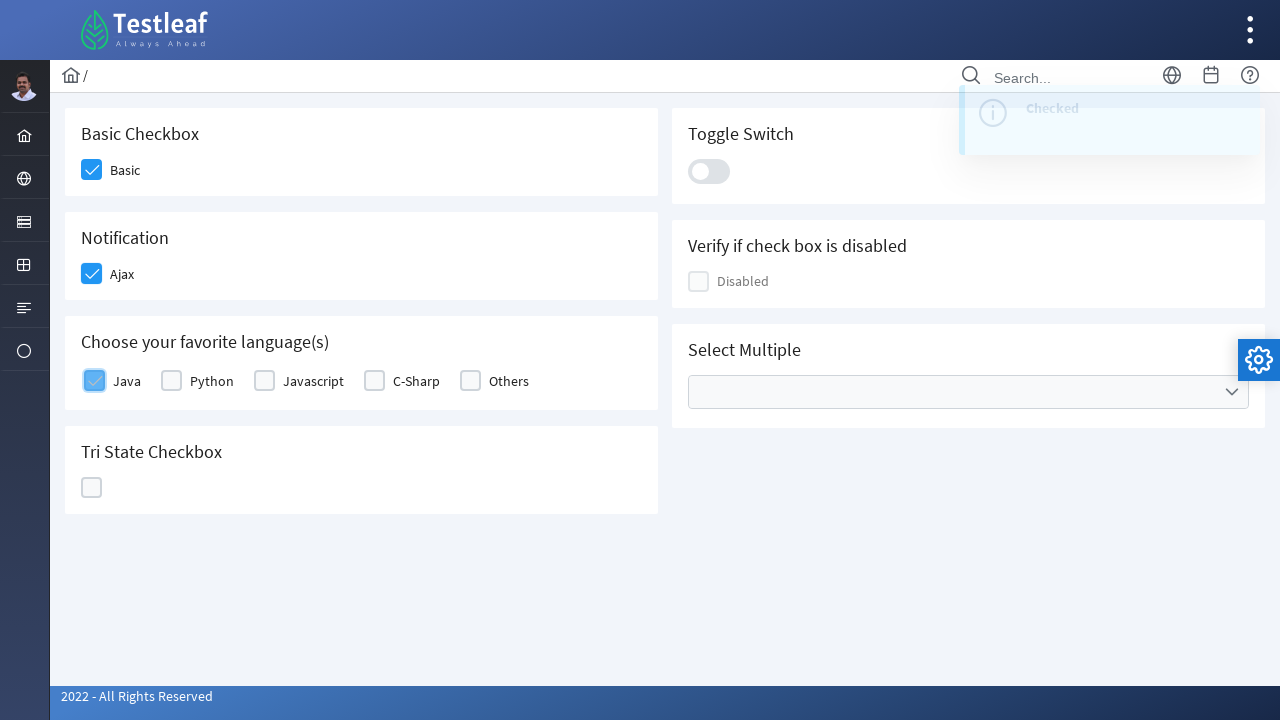

Verified disabled checkbox is displayed
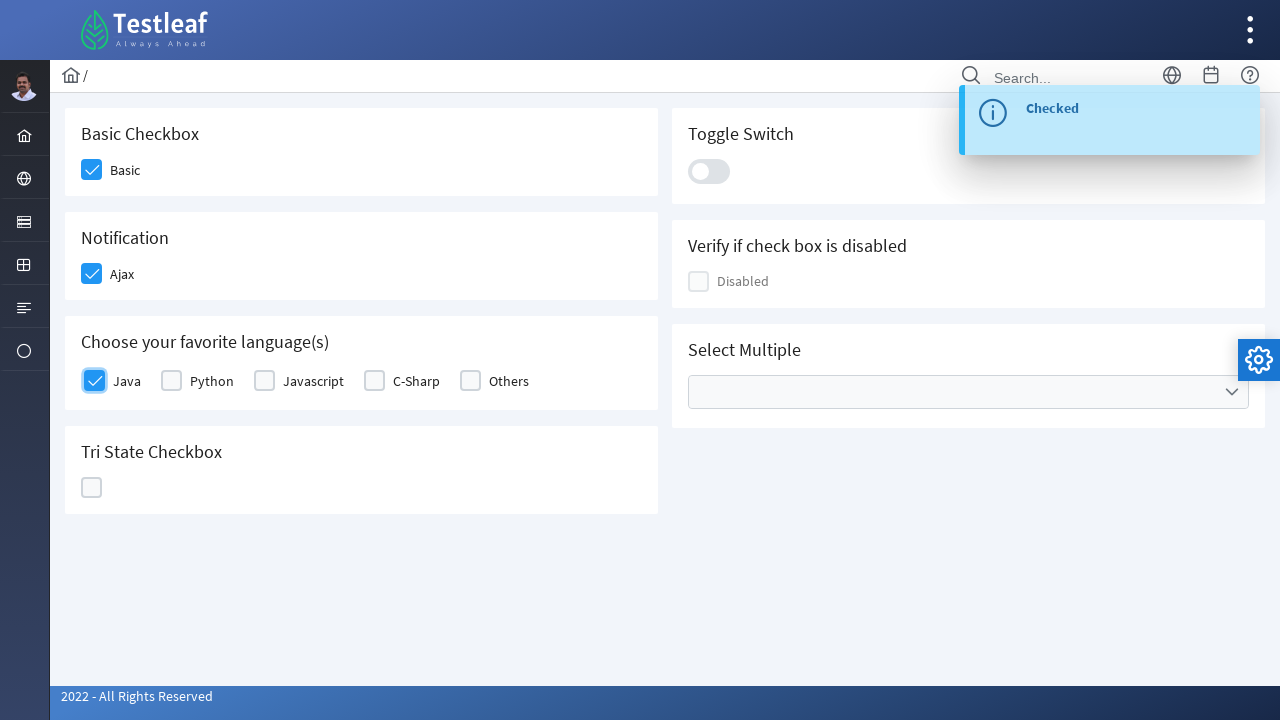

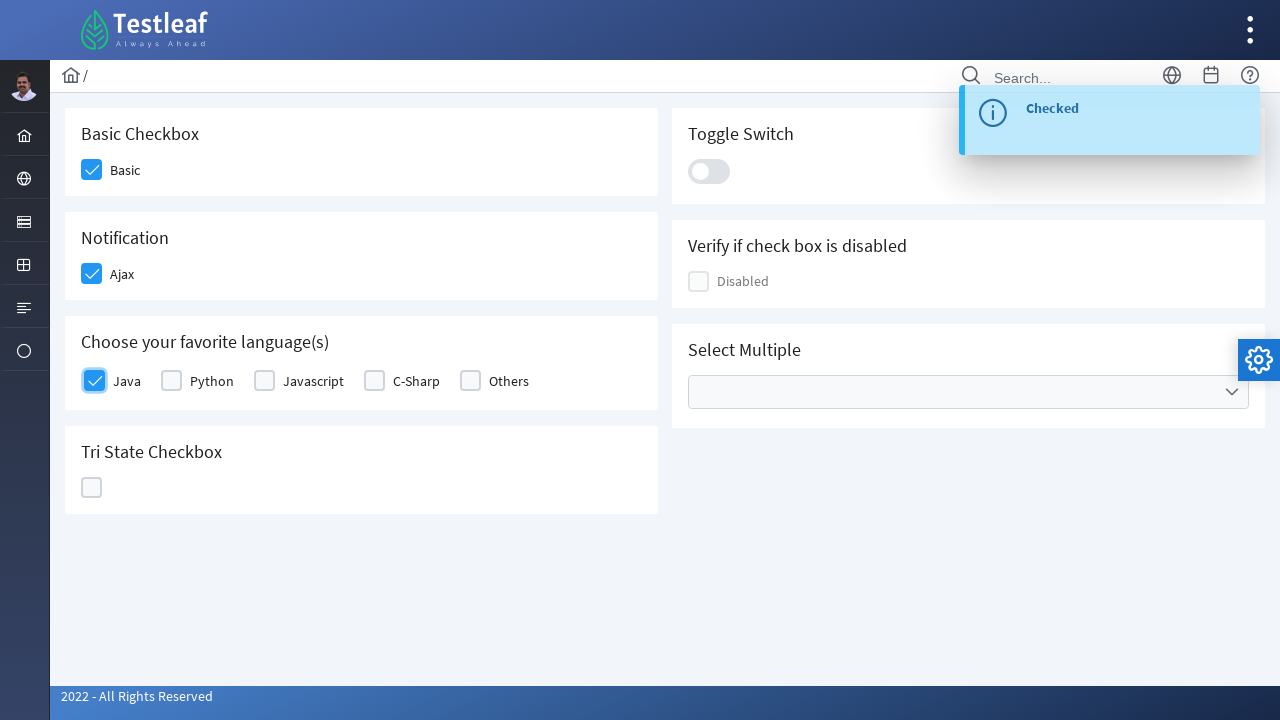